Tests dynamic loading where an element is hidden on page load and becomes visible after clicking a start button and waiting for a loading bar to complete

Starting URL: http://the-internet.herokuapp.com/dynamic_loading/1

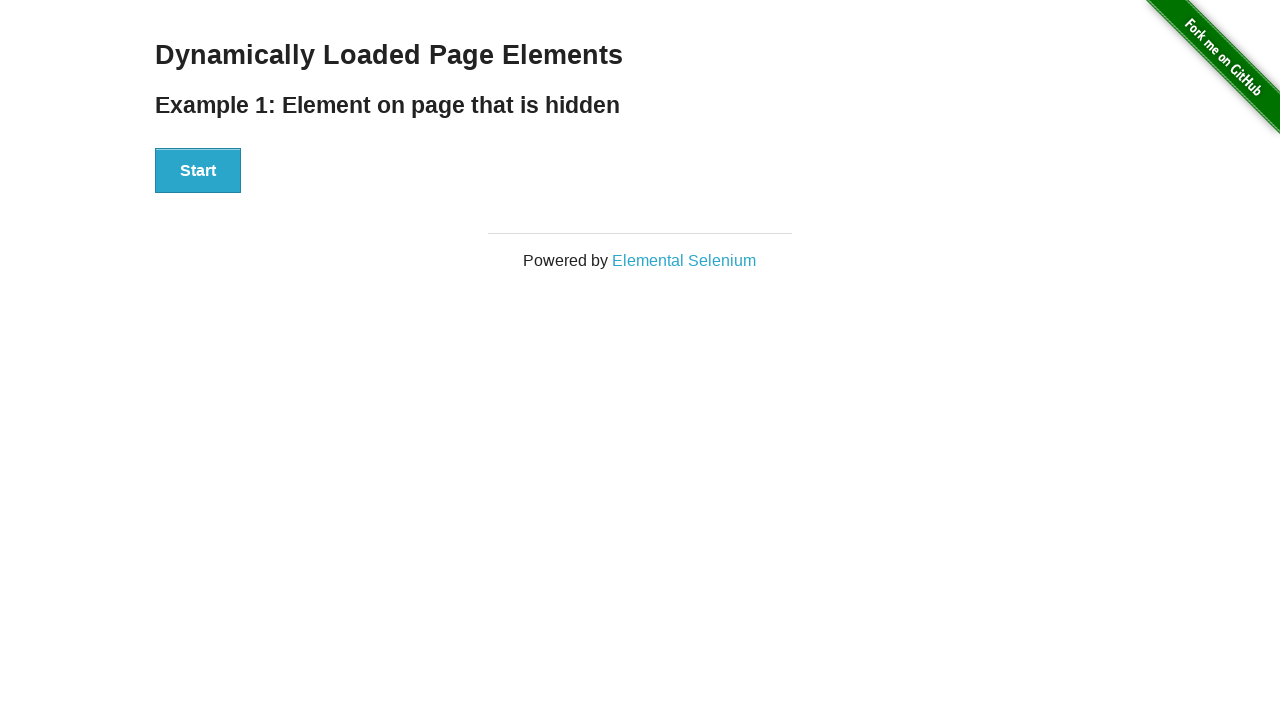

Navigated to dynamic loading example 1 page
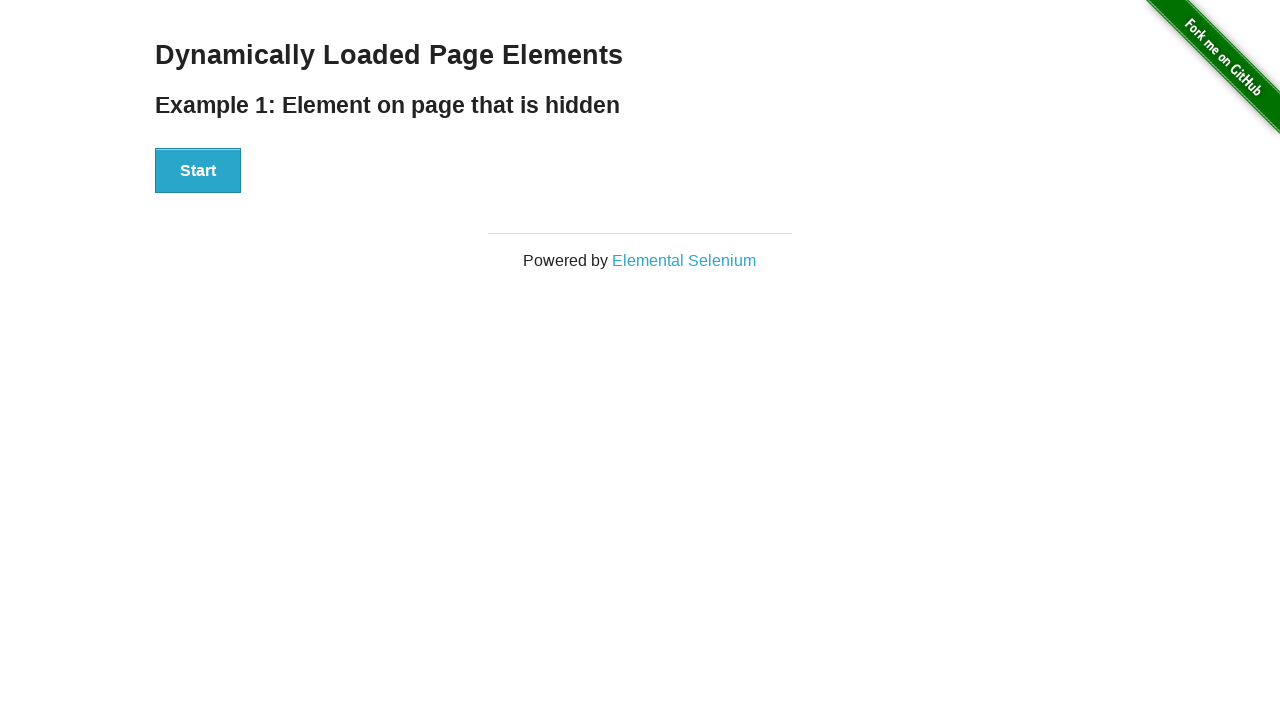

Clicked the Start button to initiate dynamic loading at (198, 171) on #start button
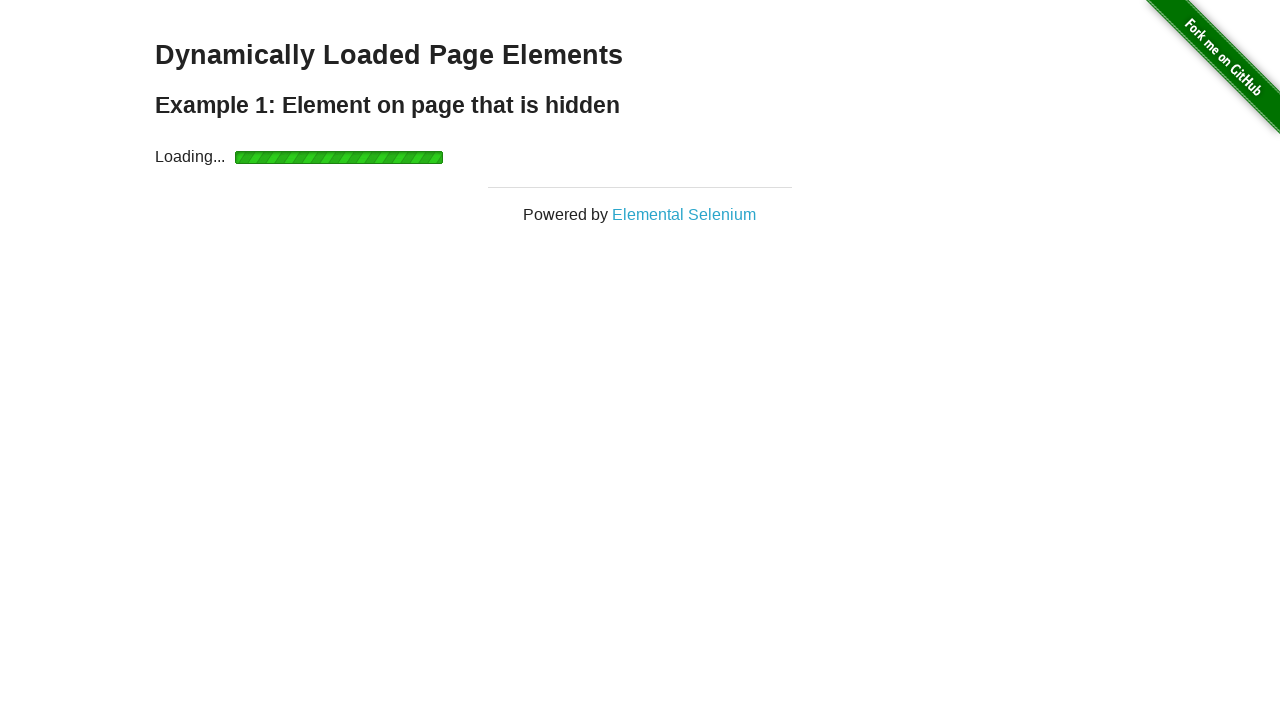

Waited for loading bar to complete and finish element to become visible
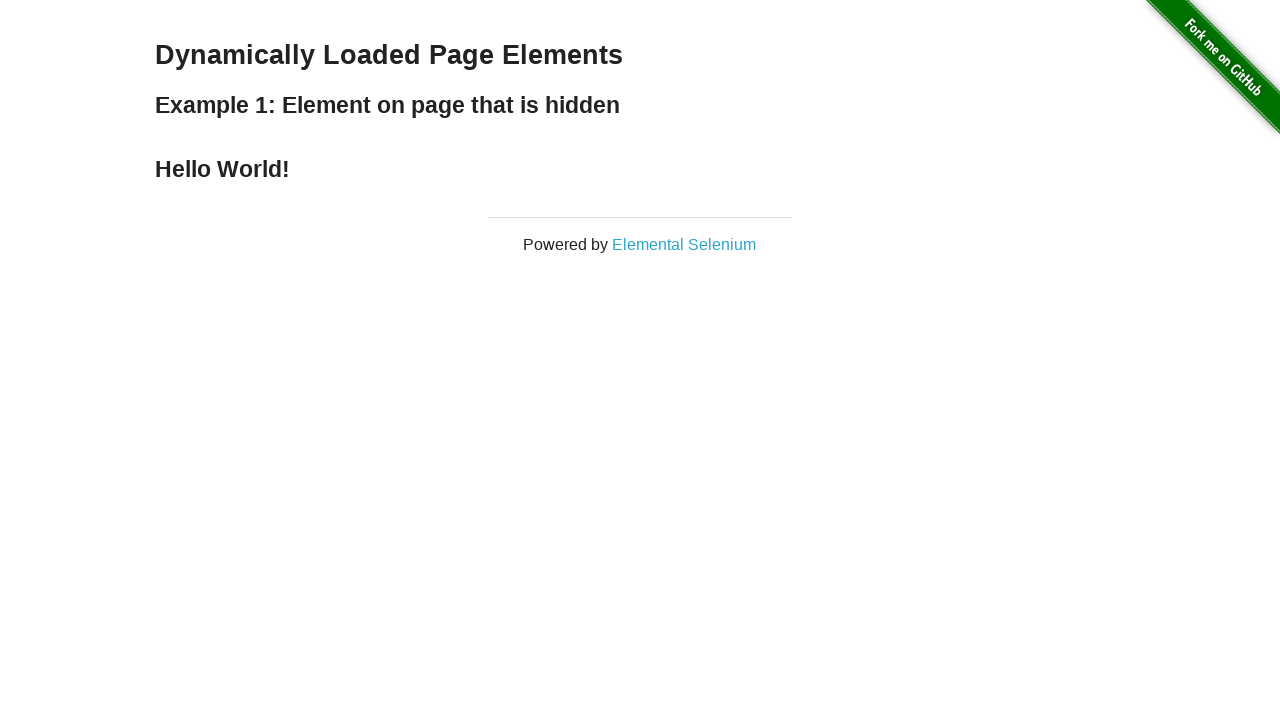

Retrieved text content from finish element
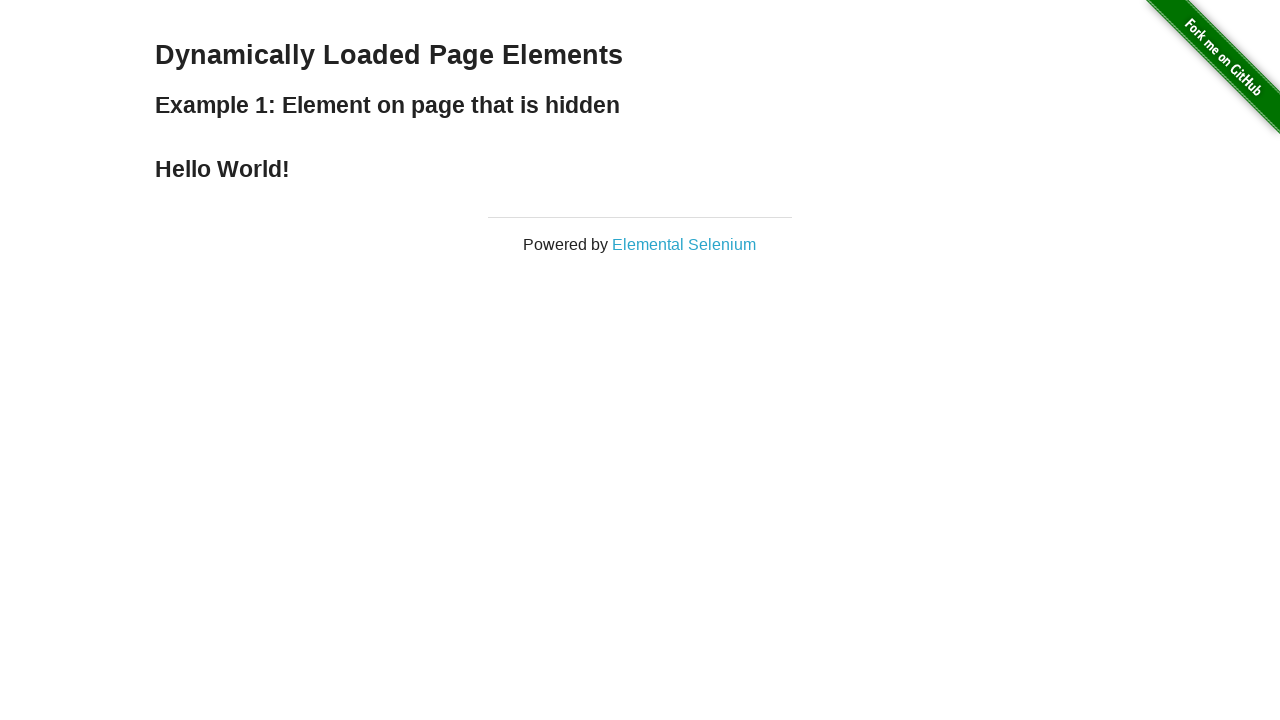

Verified that finish element contains 'Hello World!' text
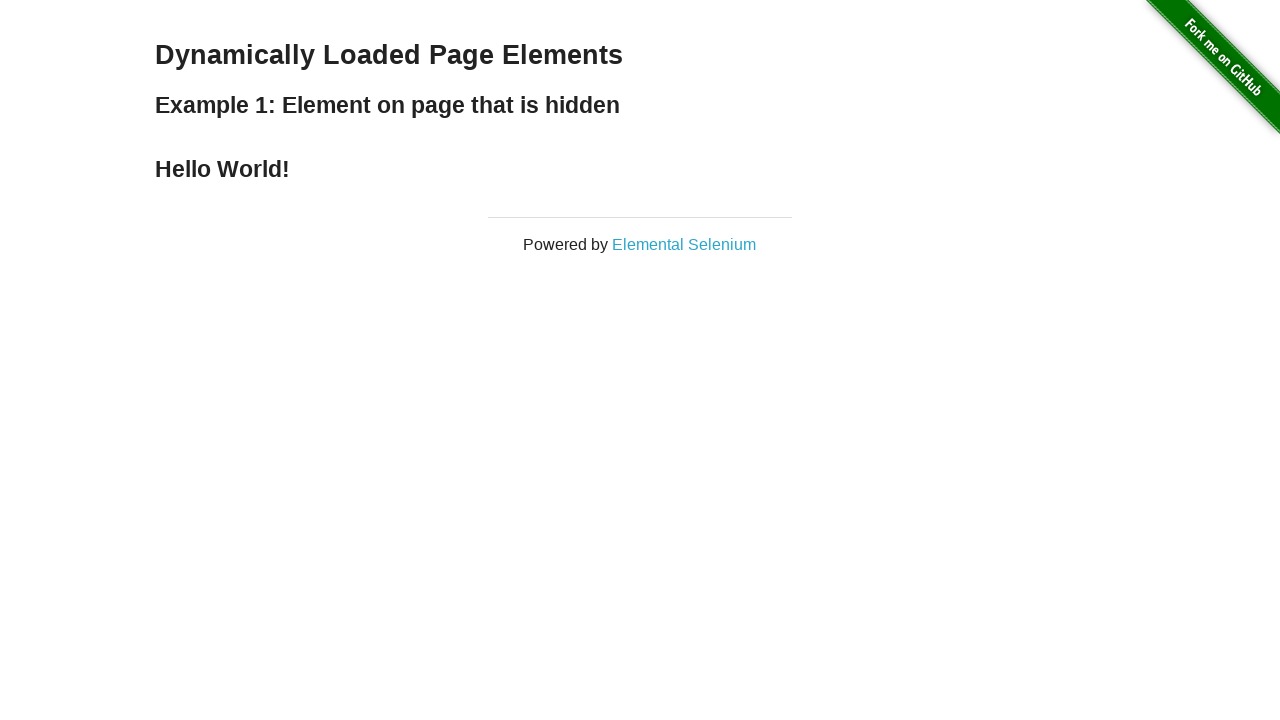

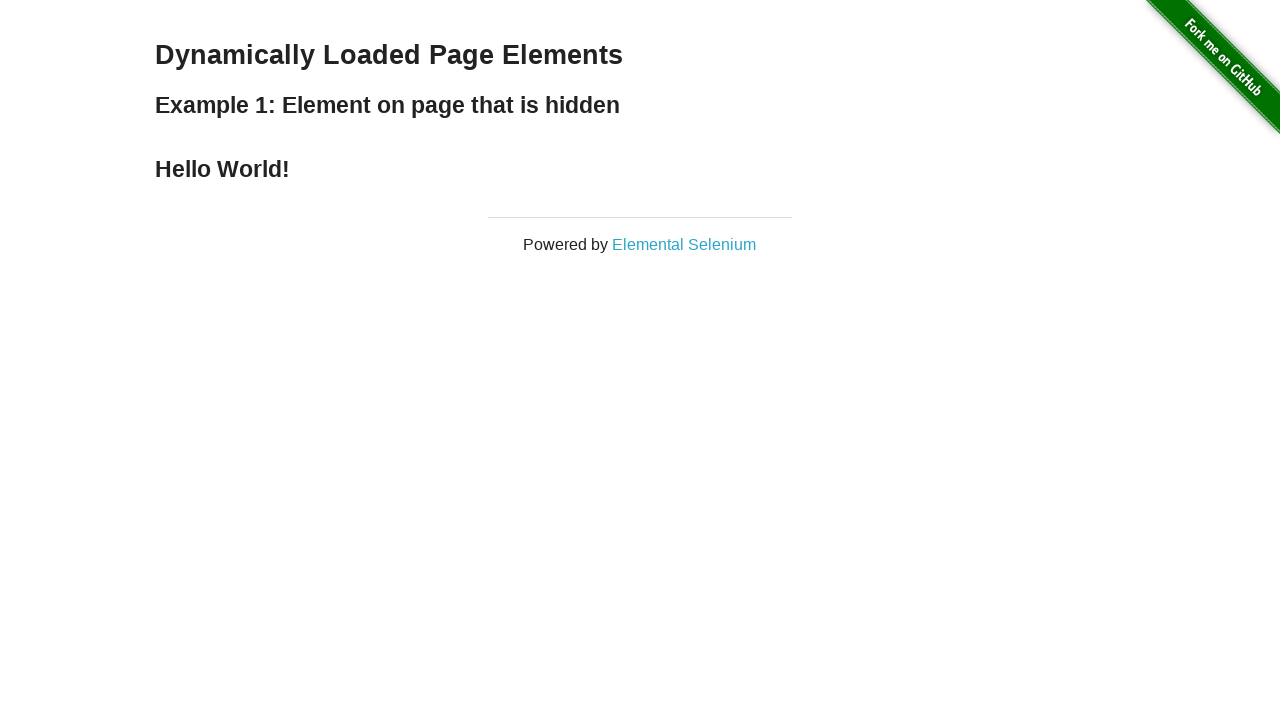